Tests dropdown interaction on a demo page by clicking a dropdown button and then clicking a Facebook link from the dropdown menu

Starting URL: http://www.omayo.blogspot.com

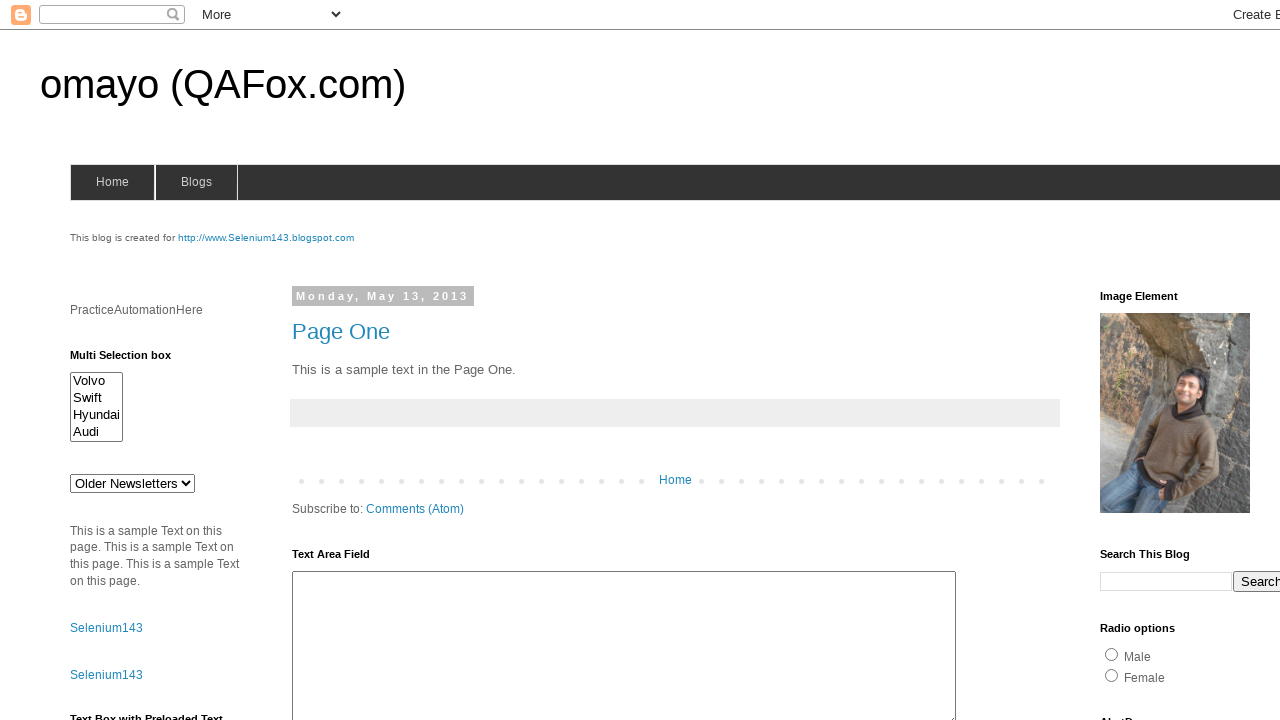

Clicked the dropdown button at (1227, 360) on .dropbtn
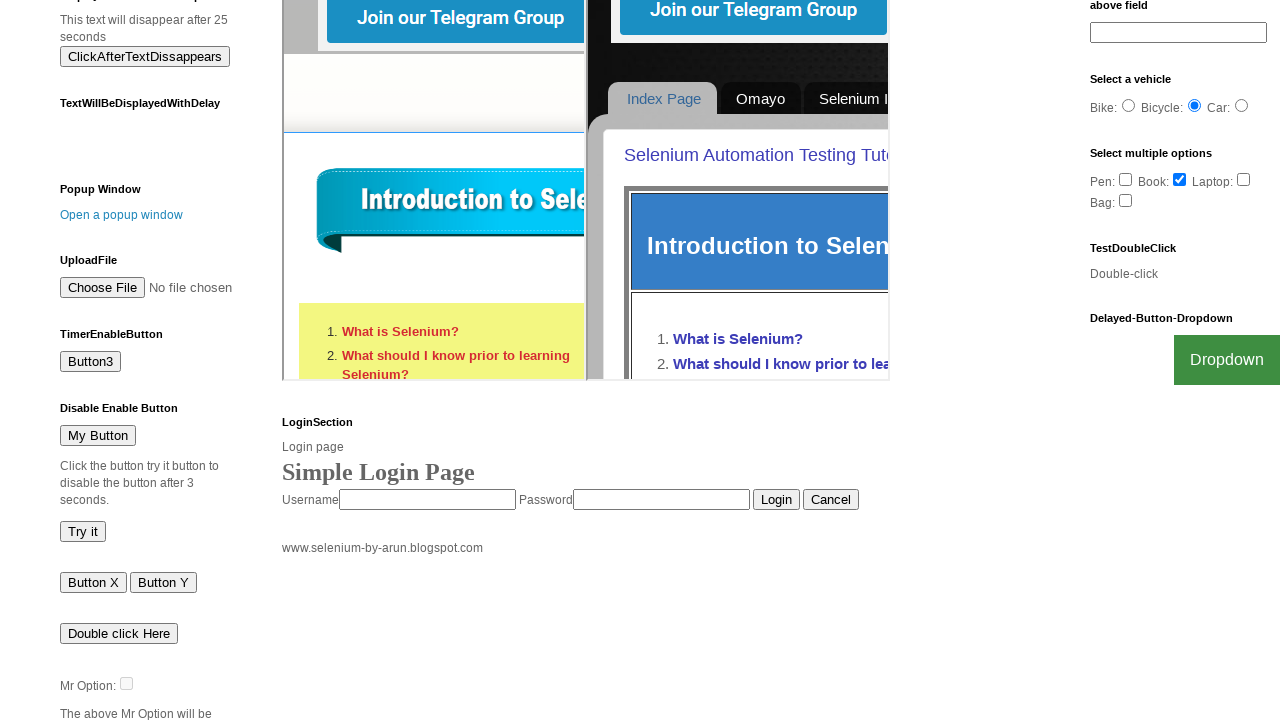

Waited for Facebook link to be visible
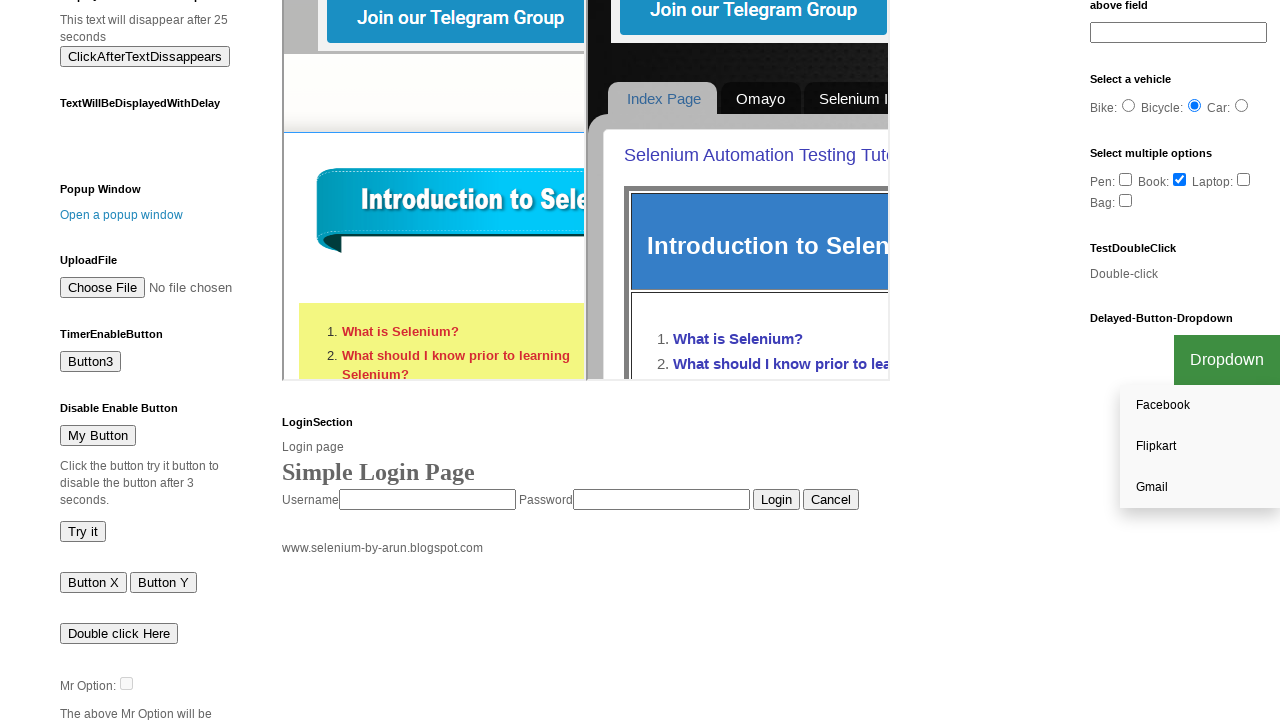

Clicked the Facebook link from dropdown menu at (1200, 406) on a:has-text('Facebook')
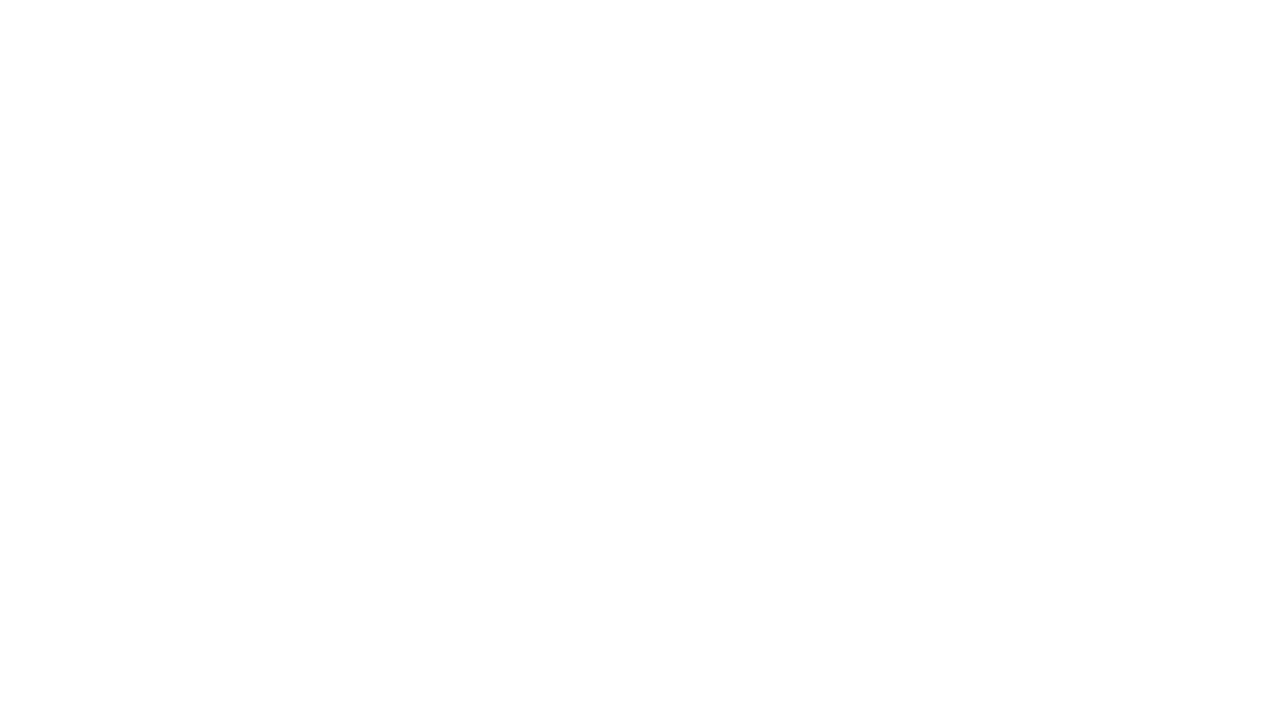

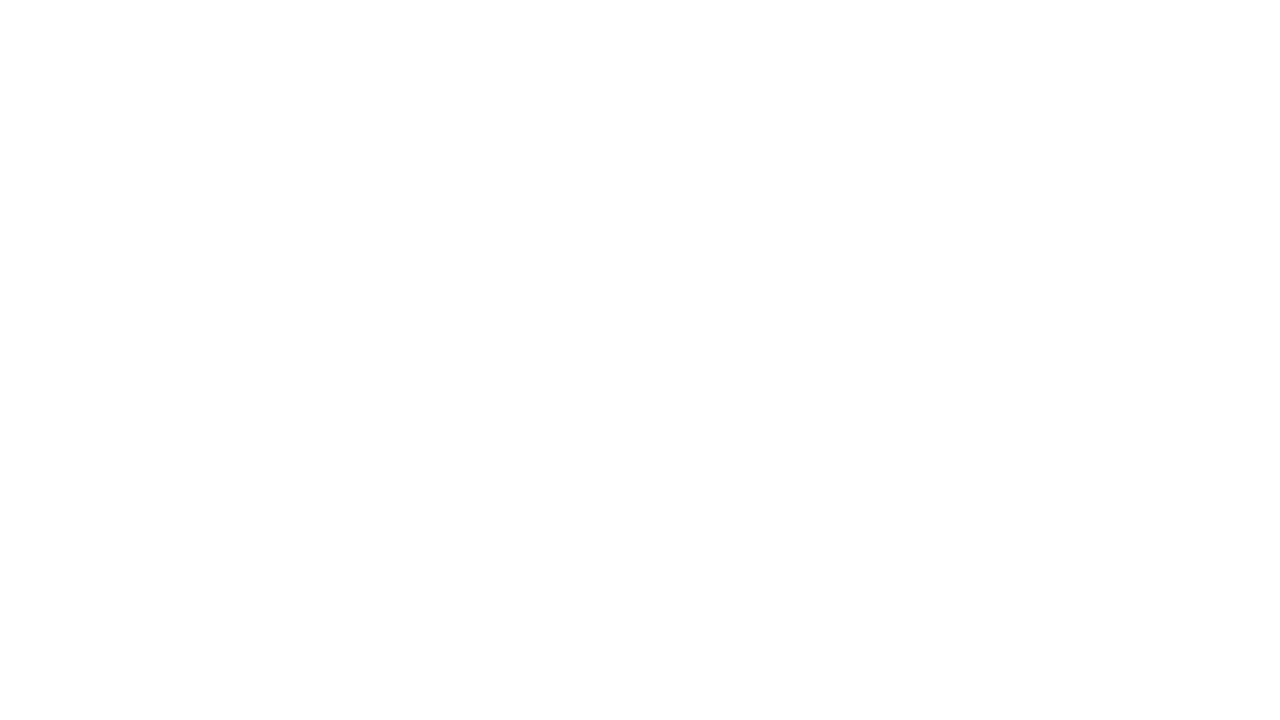